Tests browser fullscreen functionality by navigating to a page and setting the browser window to fullscreen mode

Starting URL: https://www.qafox.com/selenium/

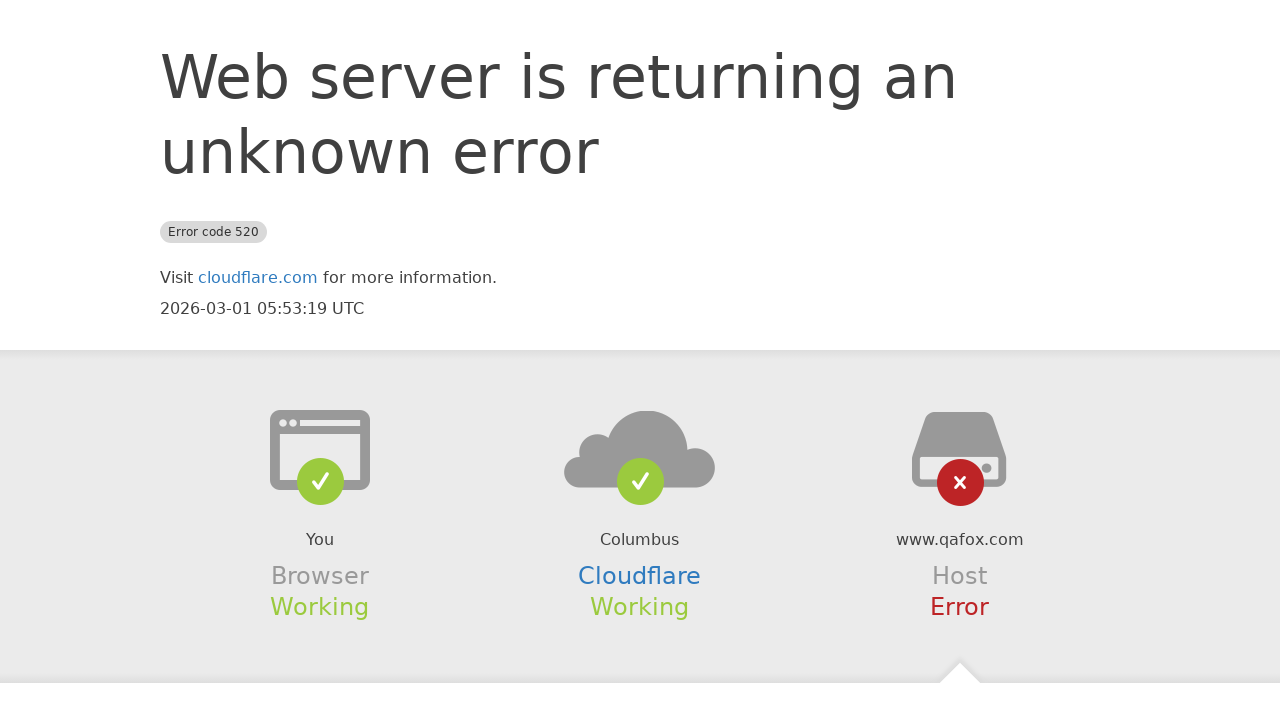

Set browser viewport to fullscreen size (1920x1080)
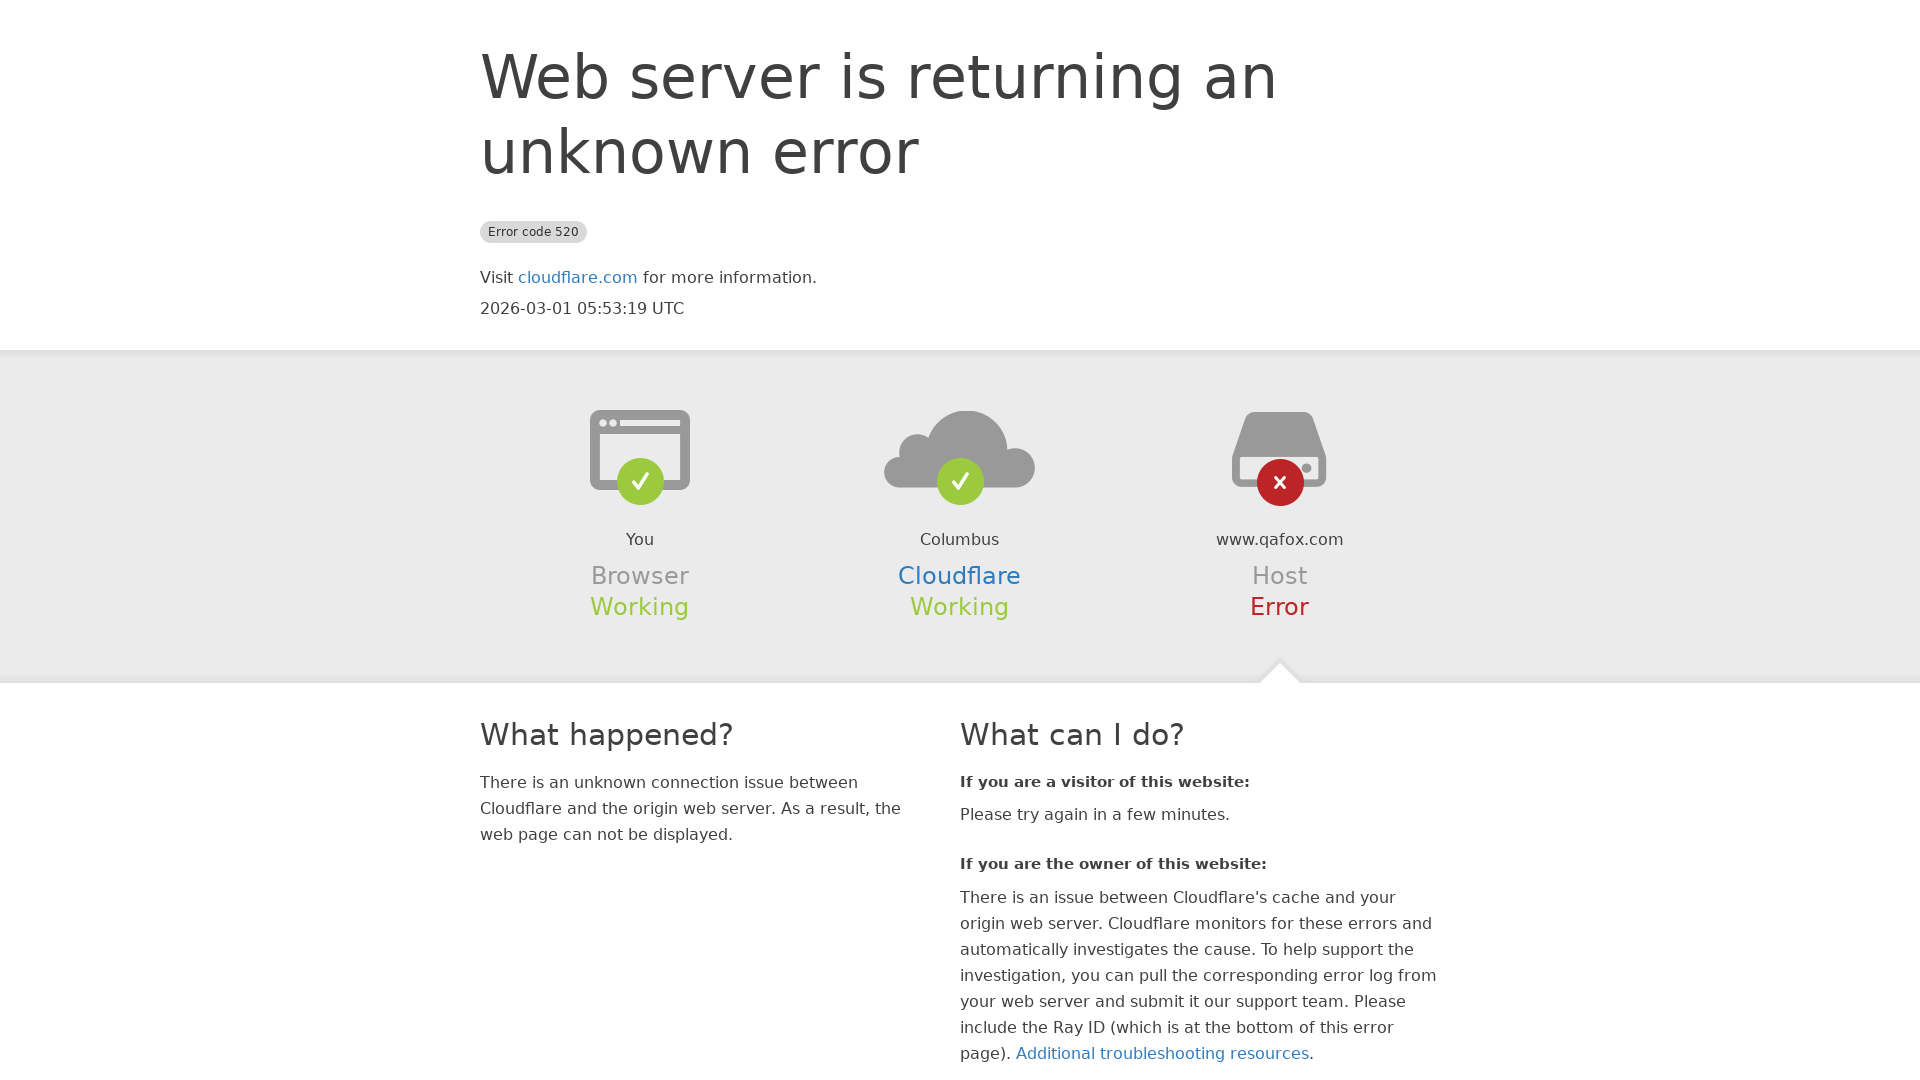

Waited for 2 seconds to observe the fullscreen page
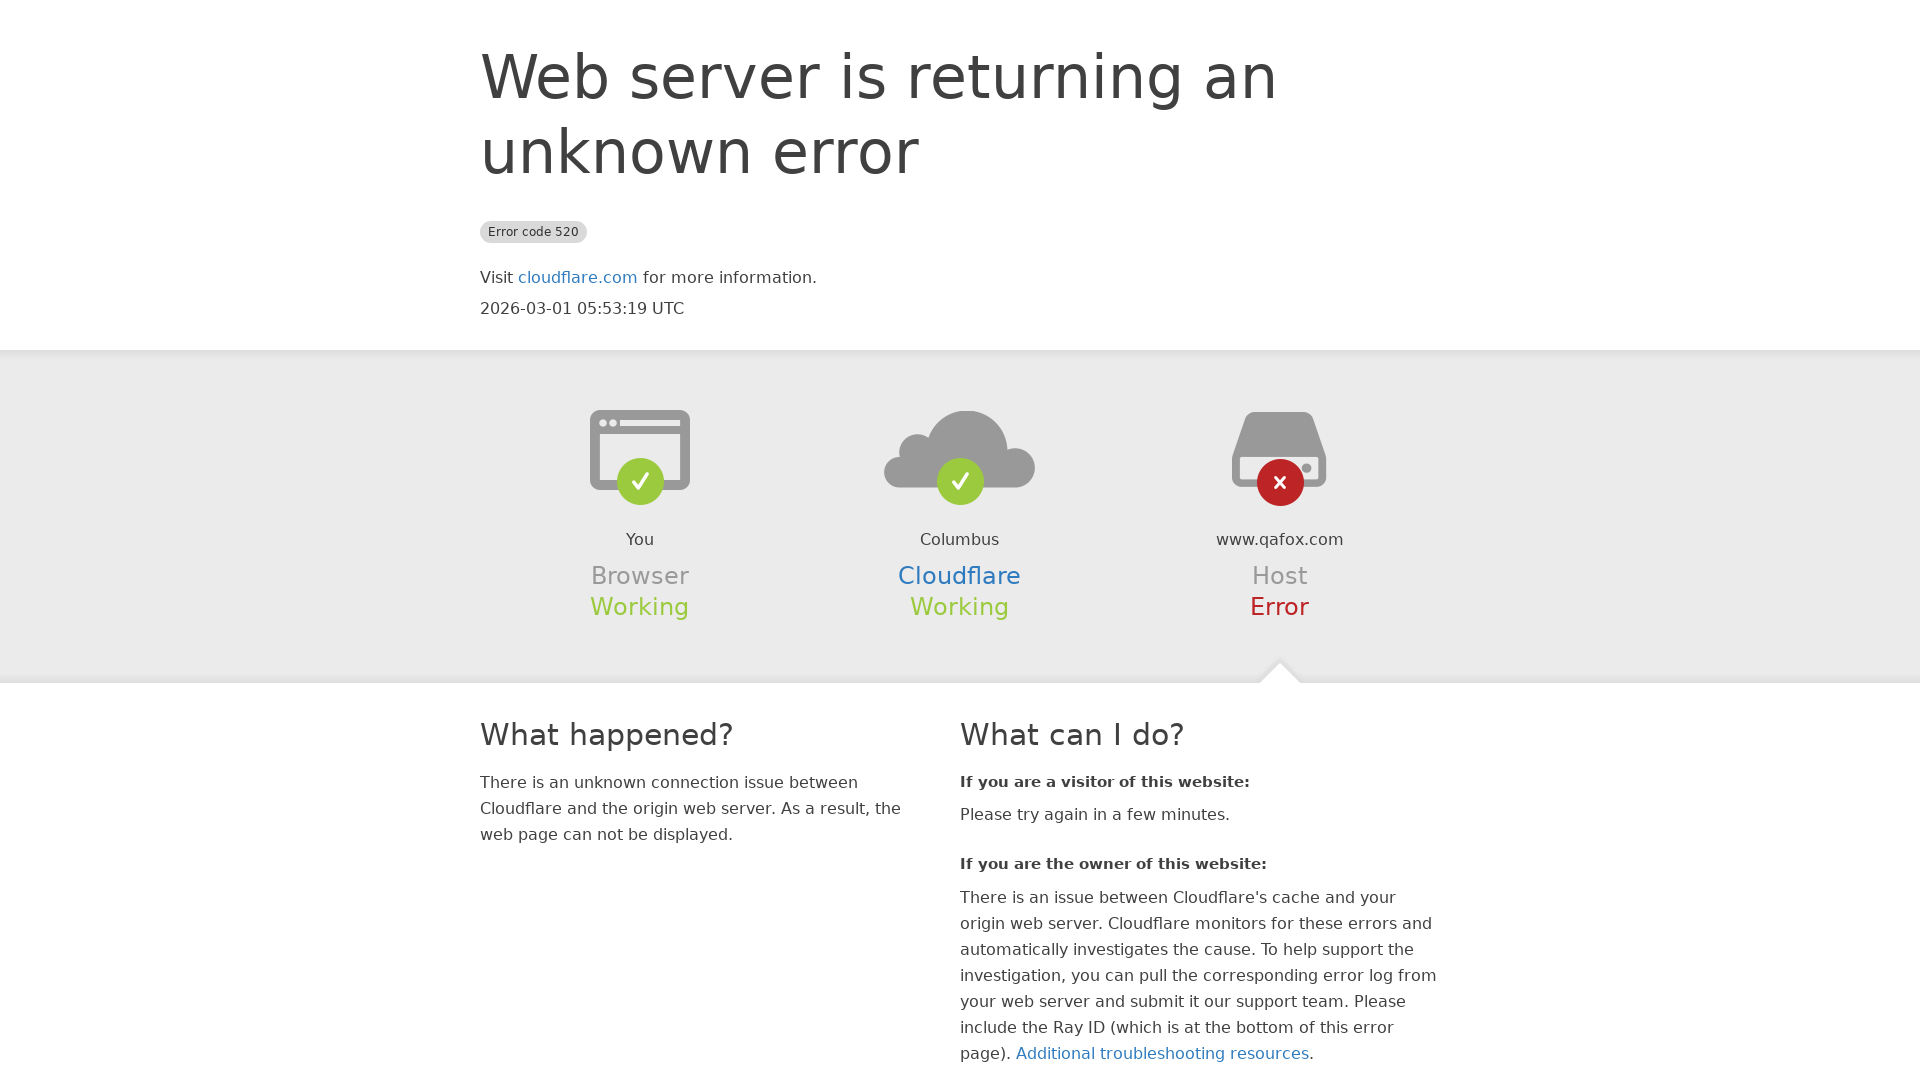

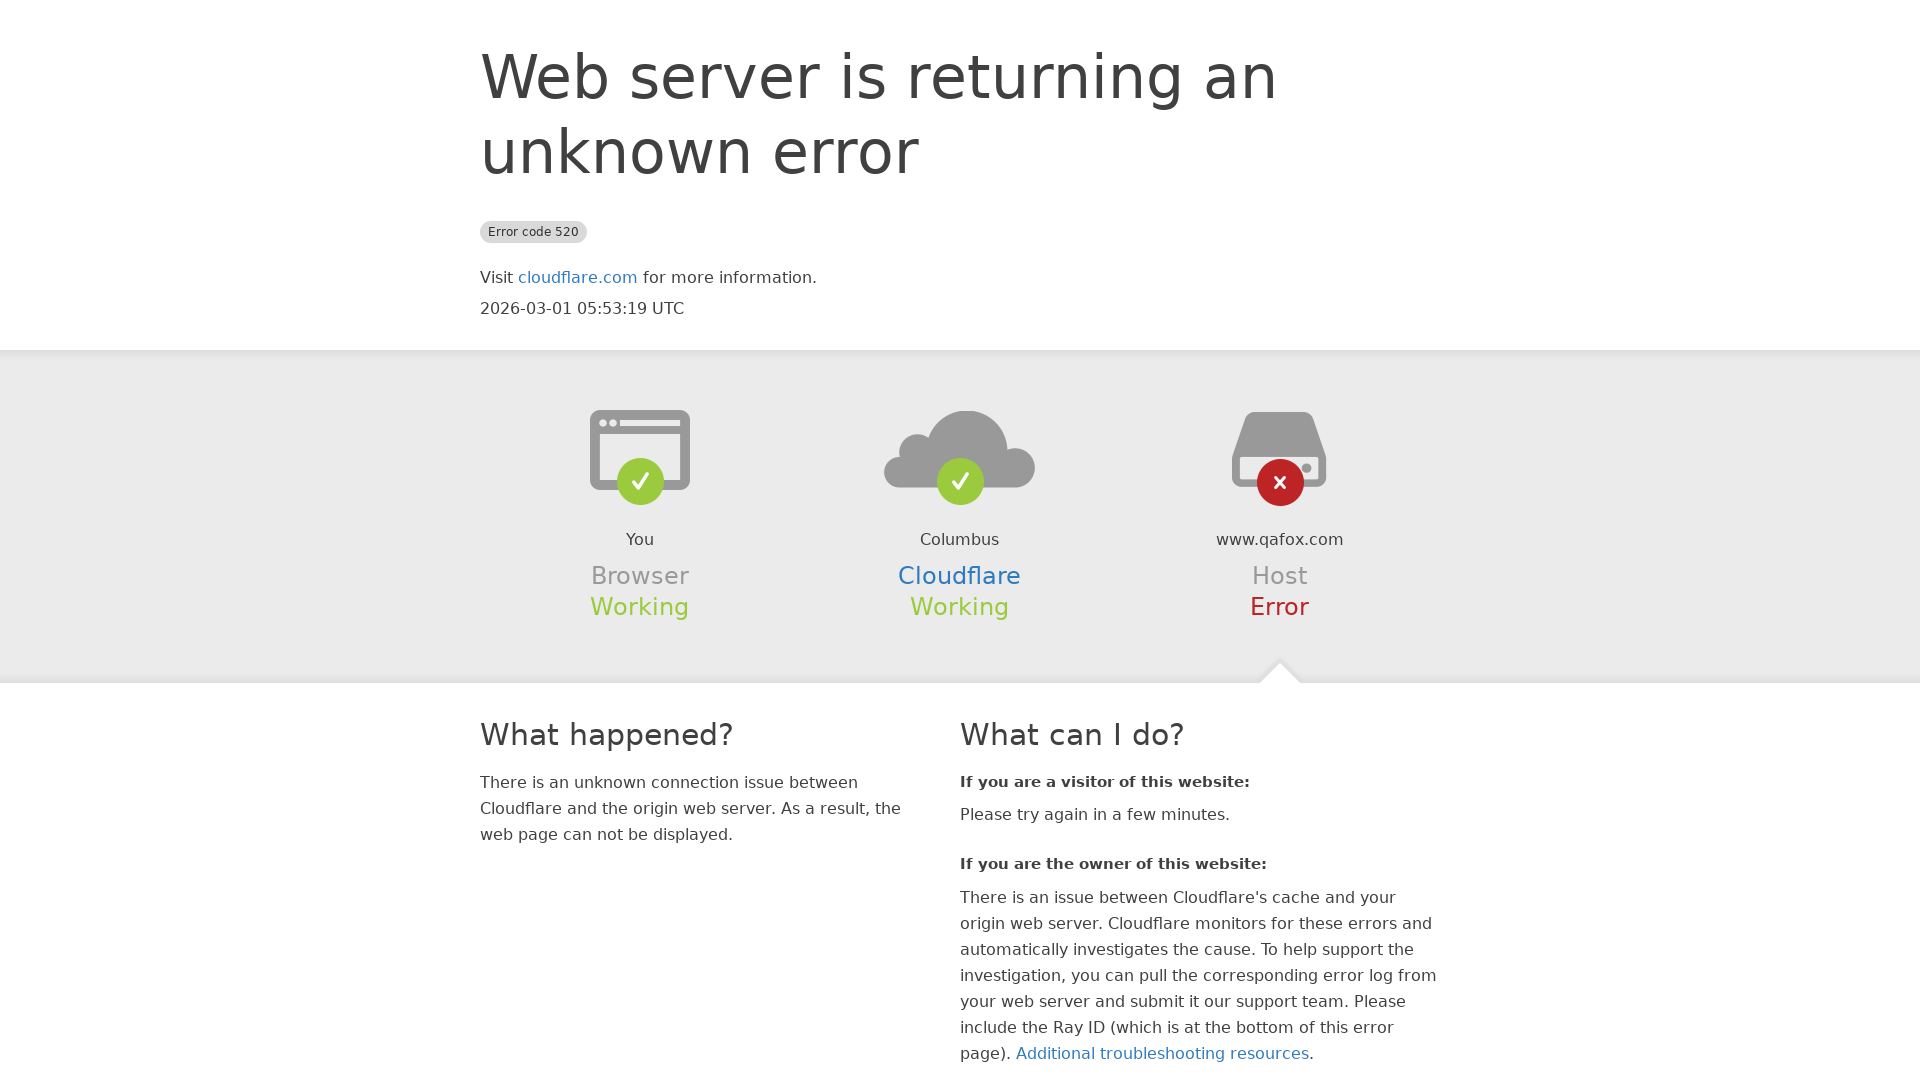